Tests dropdown selection functionality using various selection methods

Starting URL: https://the-internet.herokuapp.com/dropdown

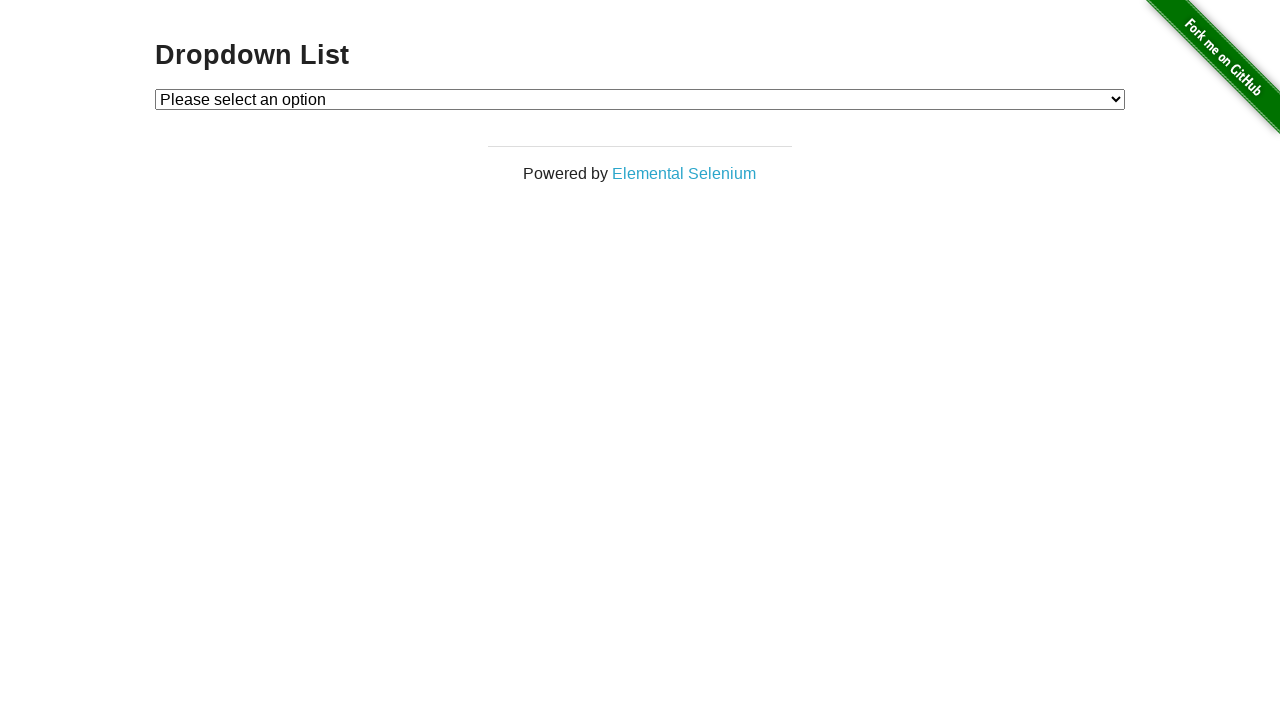

Selected dropdown option by value '1' on #dropdown
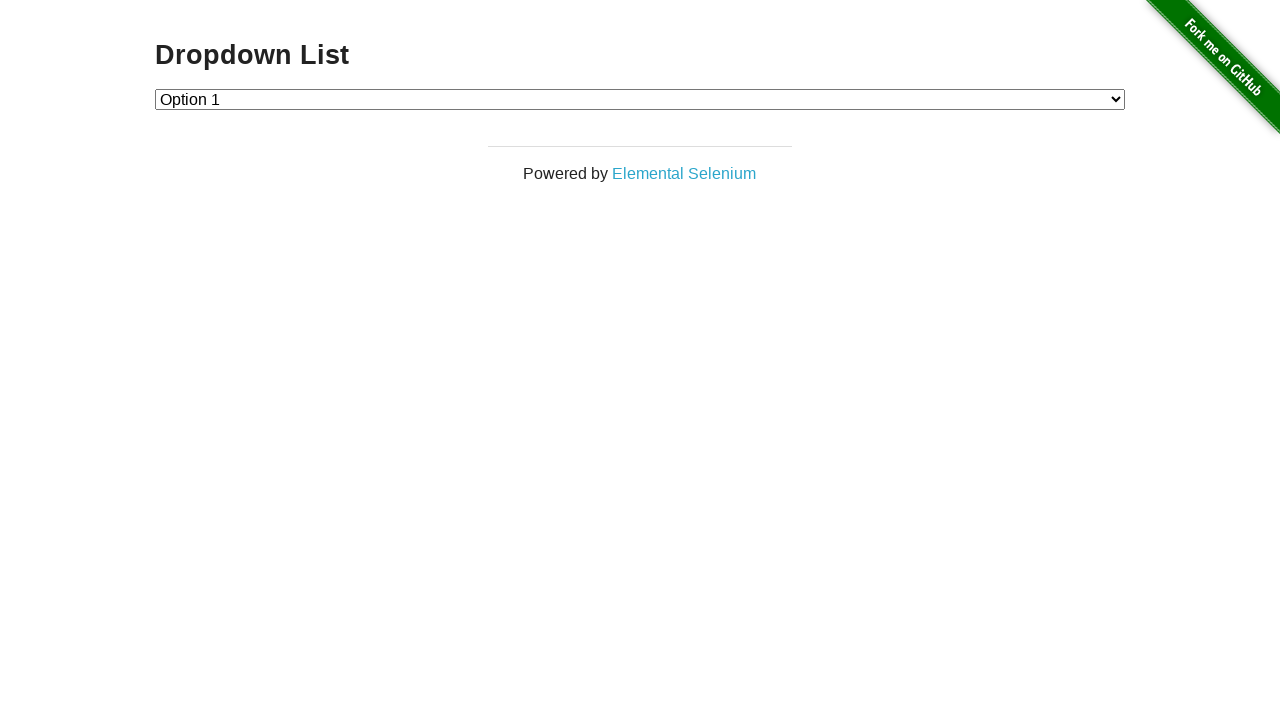

Selected dropdown option by index 1 (Option 1) on #dropdown
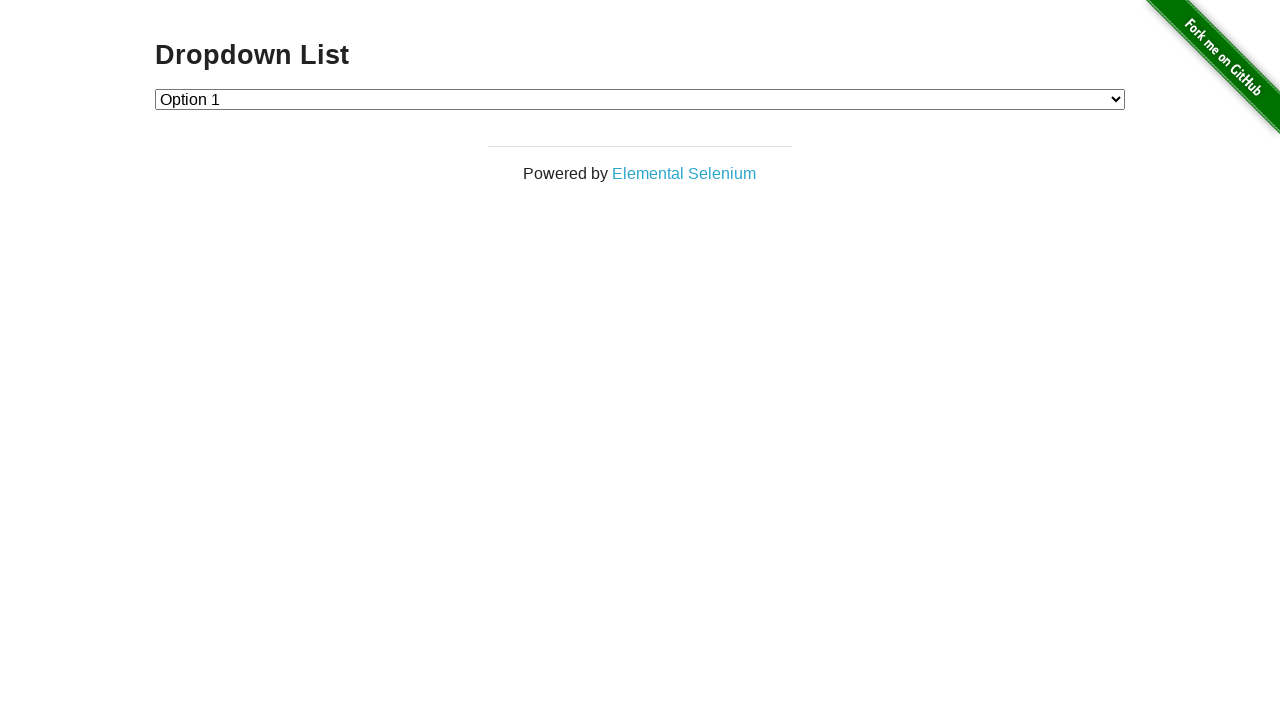

Selected dropdown option by index 2 (Option 2) on #dropdown
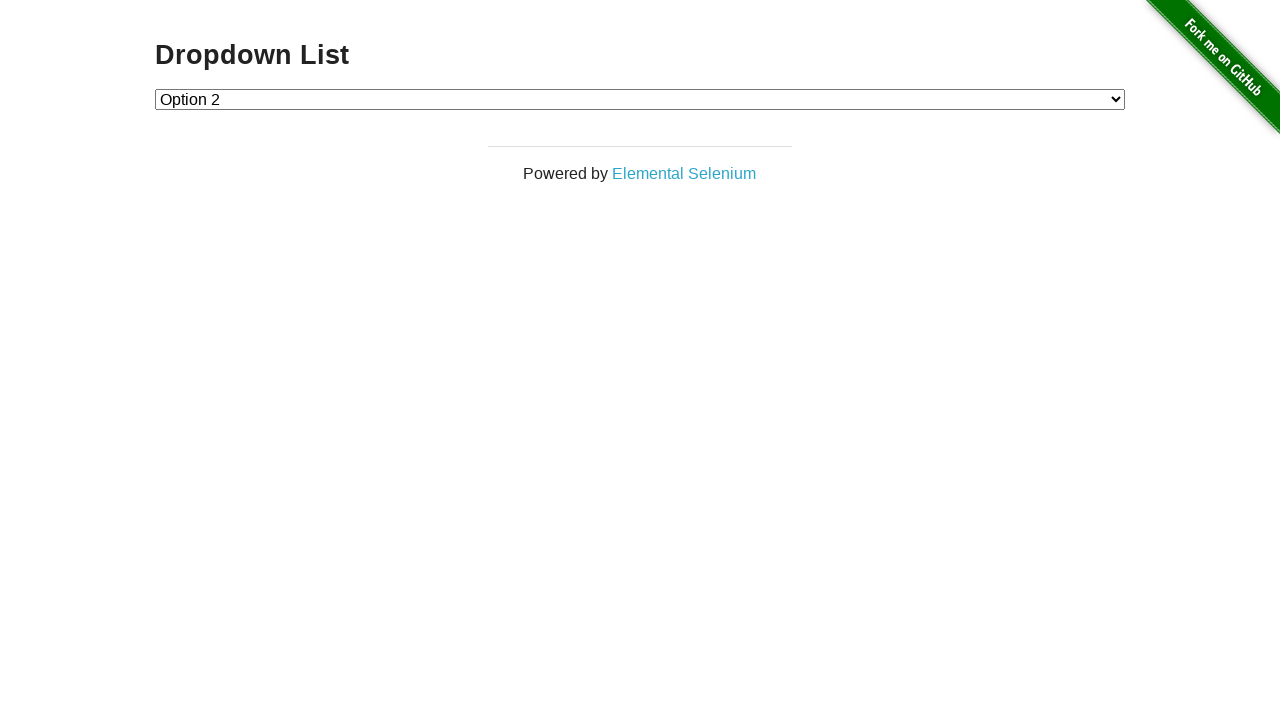

Selected dropdown option by visible text 'Option 2' on #dropdown
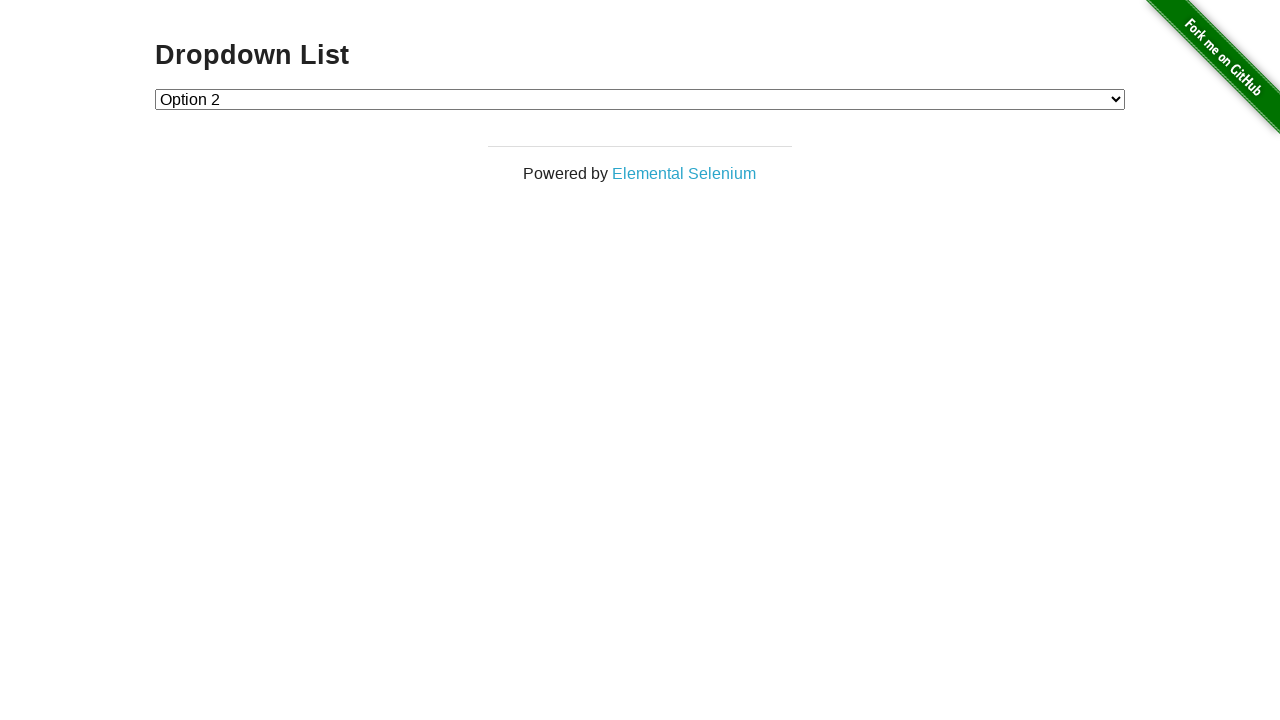

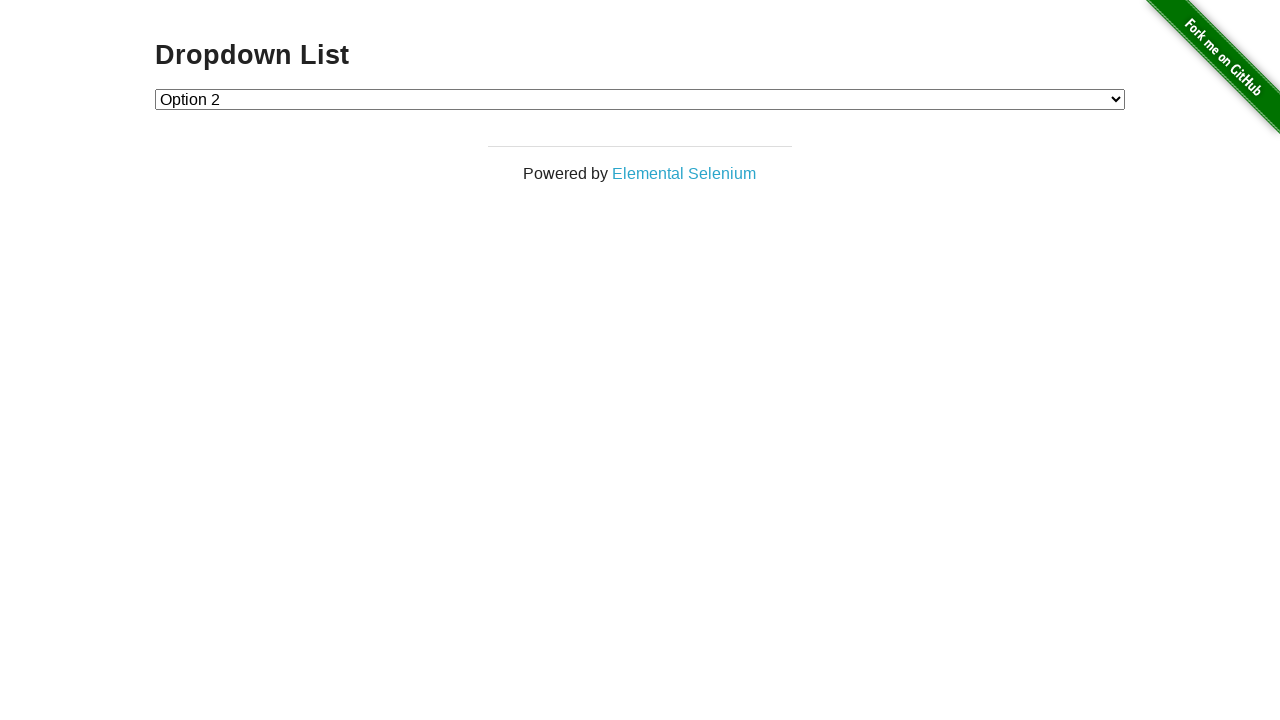